Navigates to WebDriver.io website and intercepts network requests to replace the WebDriverIO logo with Puppeteer logo

Starting URL: https://webdriver.io

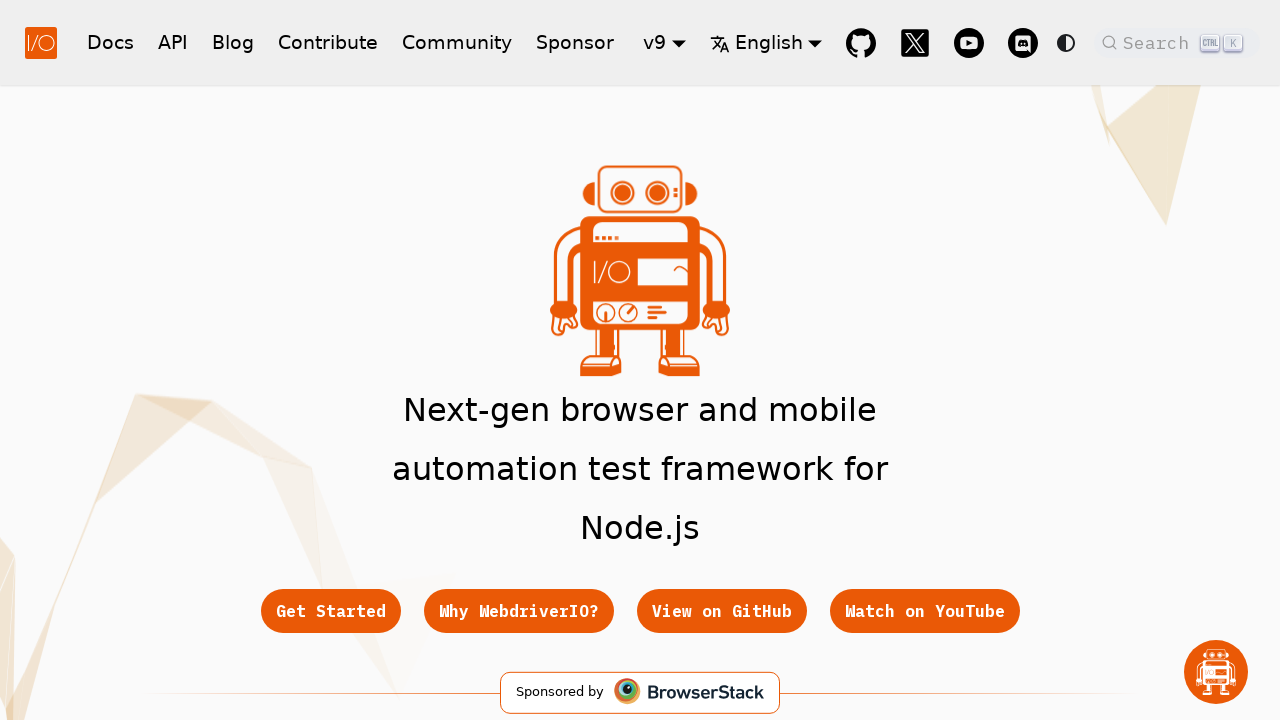

Set up request interception to replace WebDriverIO logo with Puppeteer logo
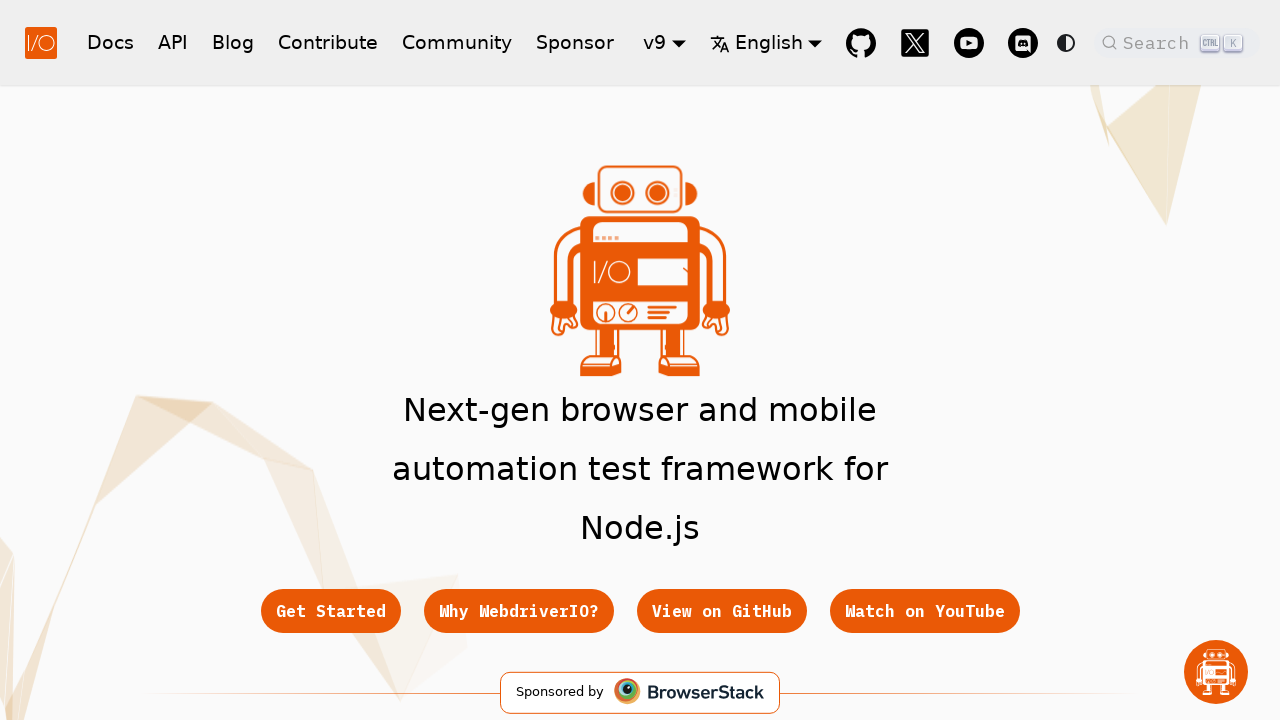

Navigated to WebDriver.io website
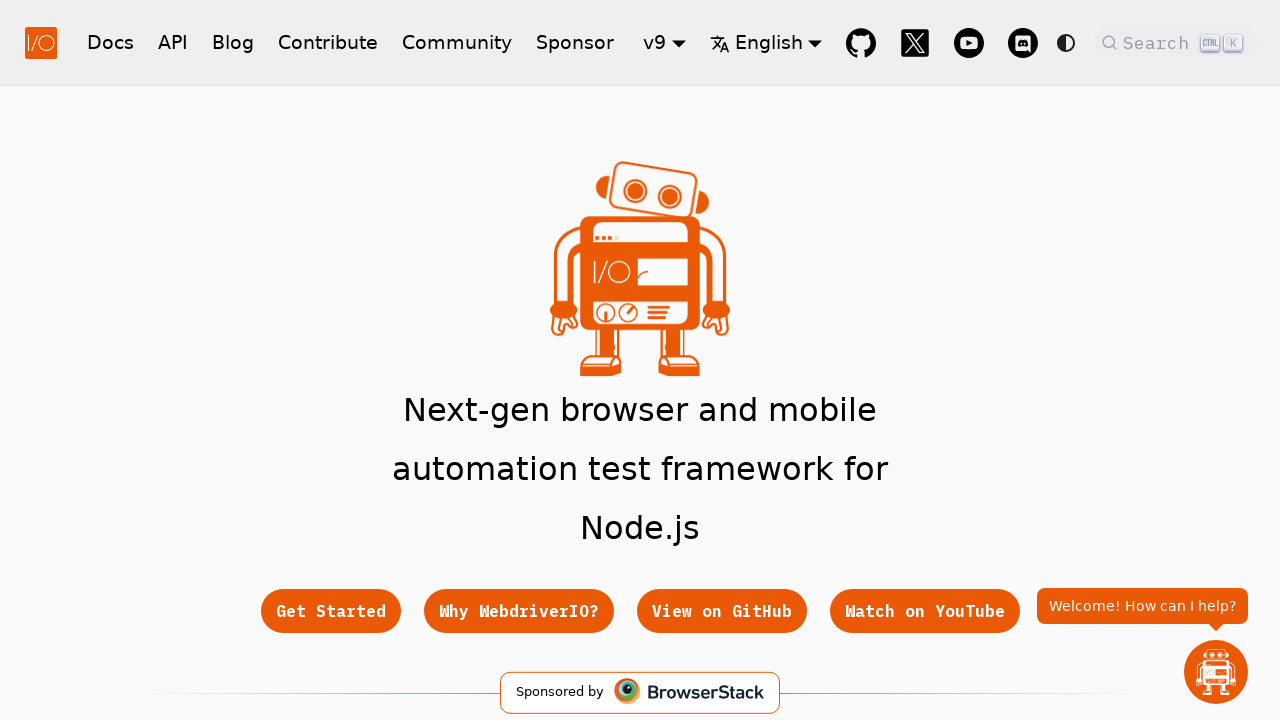

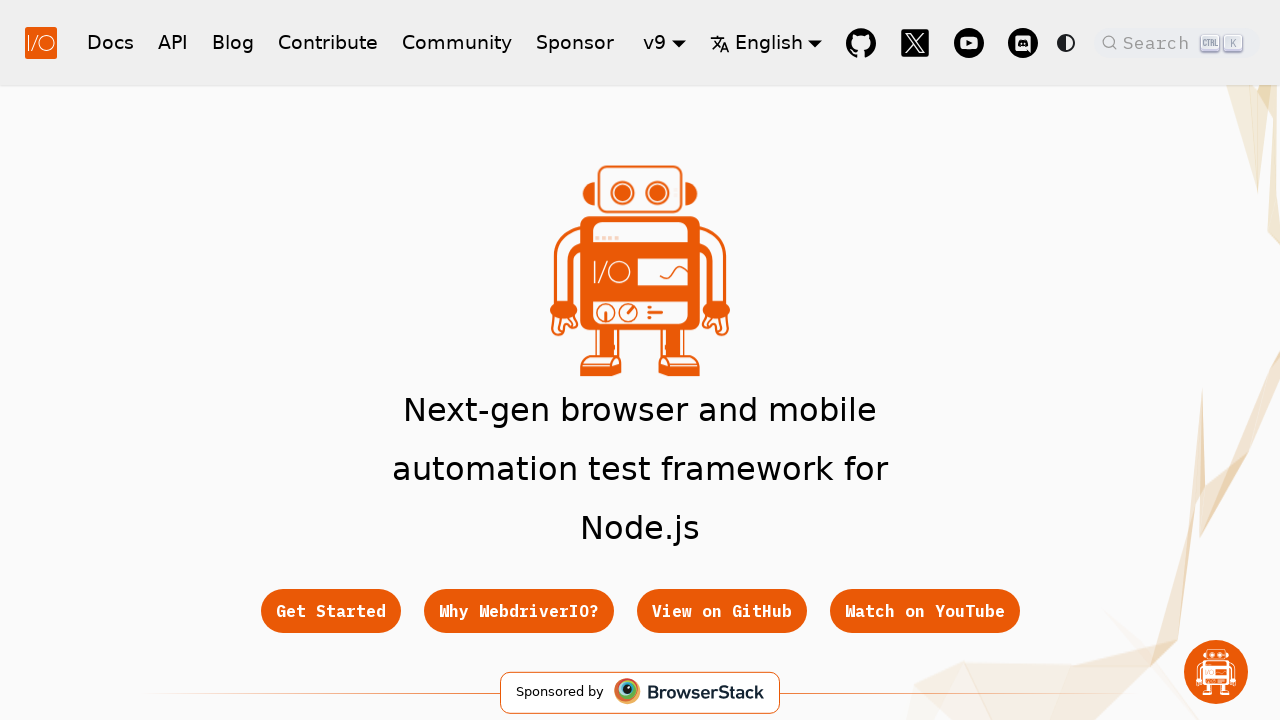